Tests navigation to Oscar films page and clicks through year buttons to load film data via AJAX

Starting URL: https://www.scrapethissite.com/pages/

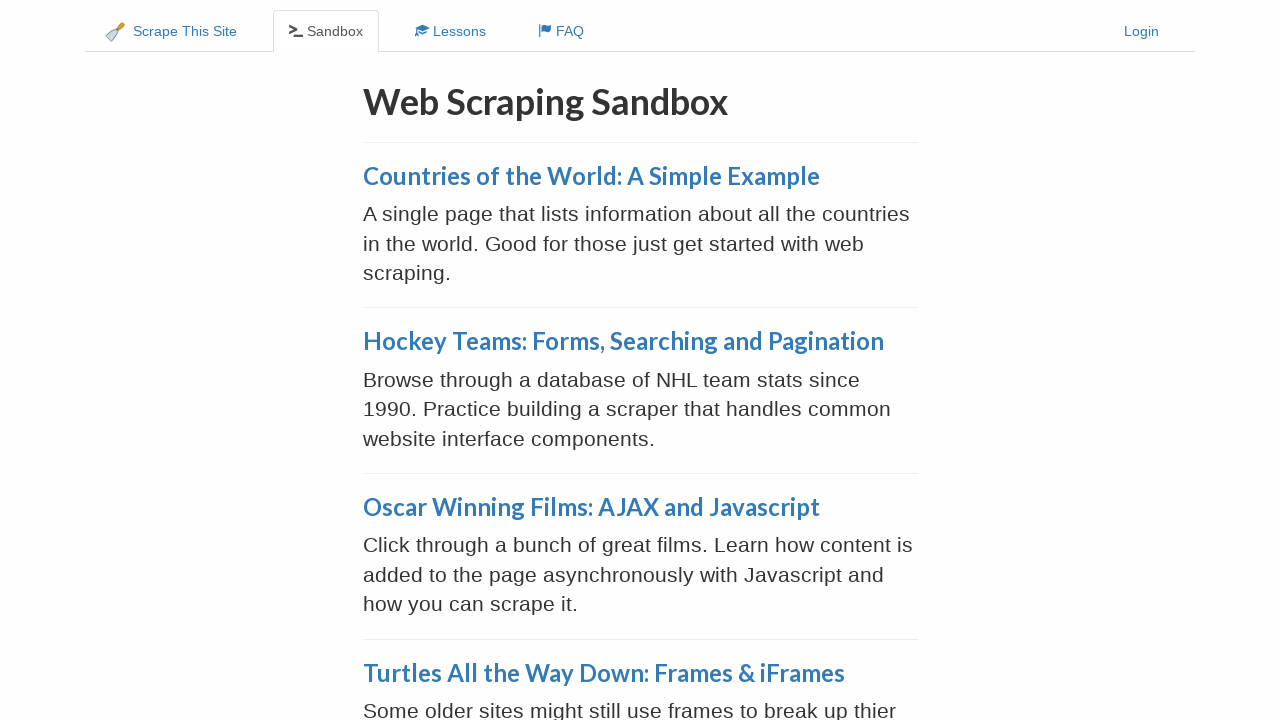

Clicked on Oscar Winning Films: AJAX and Javascript link at (591, 507) on text=Oscar Winning Films: AJAX and Javascript
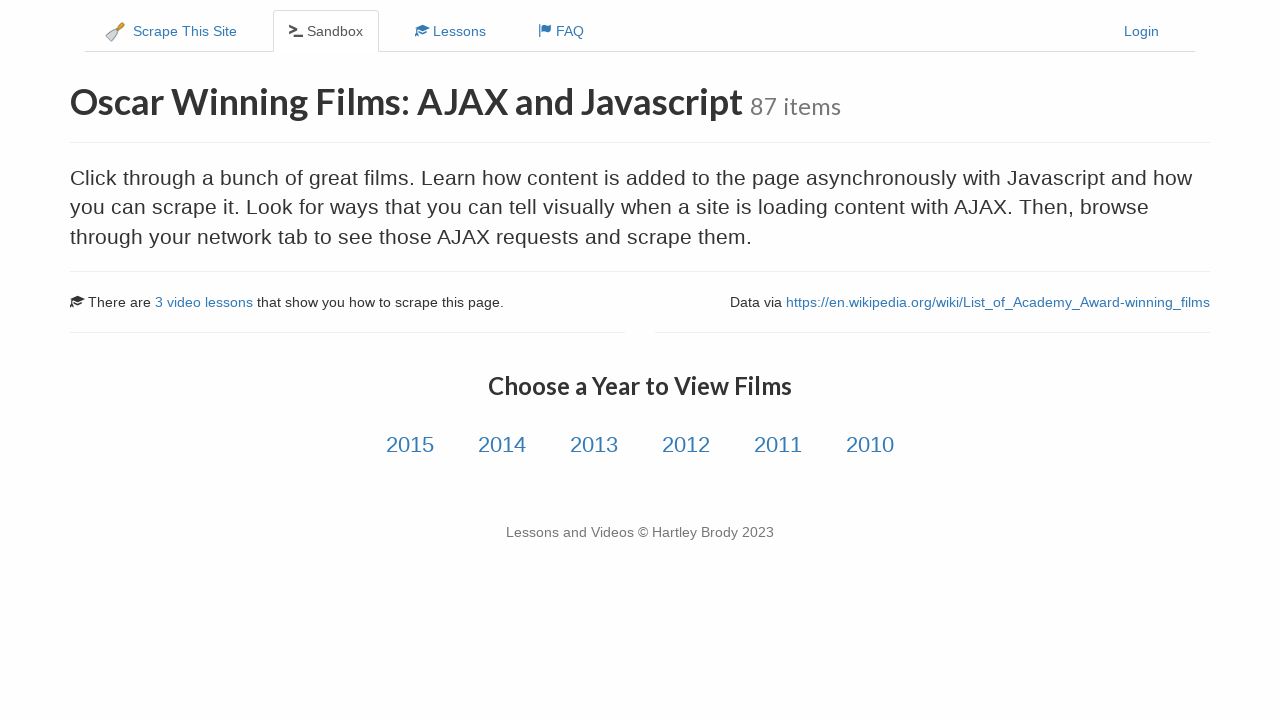

Year buttons became visible
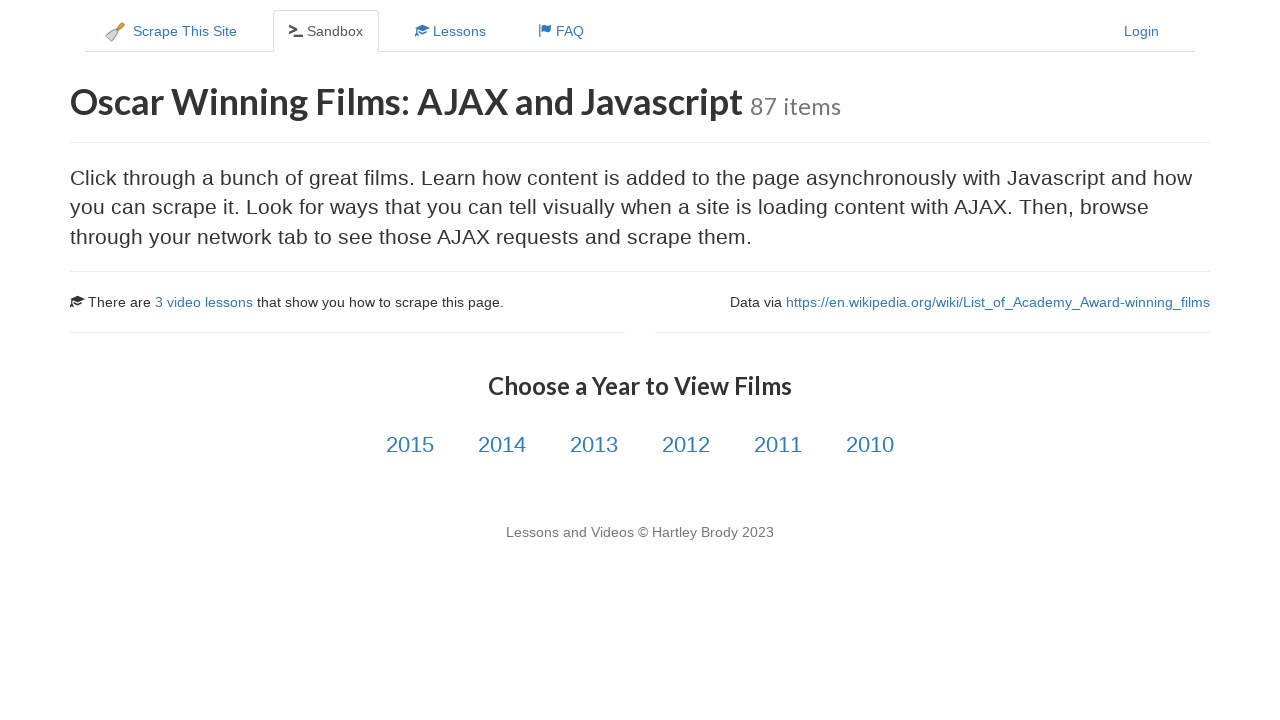

Clicked year button for 2015 at (410, 445) on //*[@id='2015']
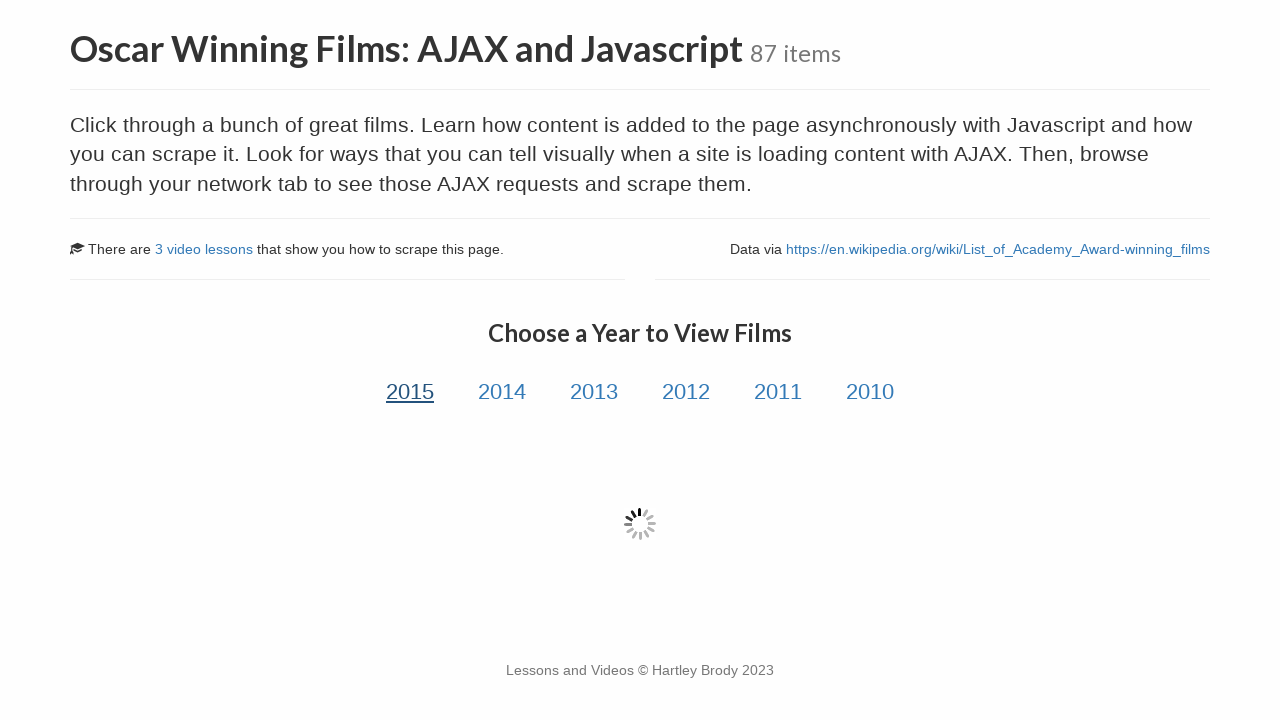

Film data loaded via AJAX for year 2015
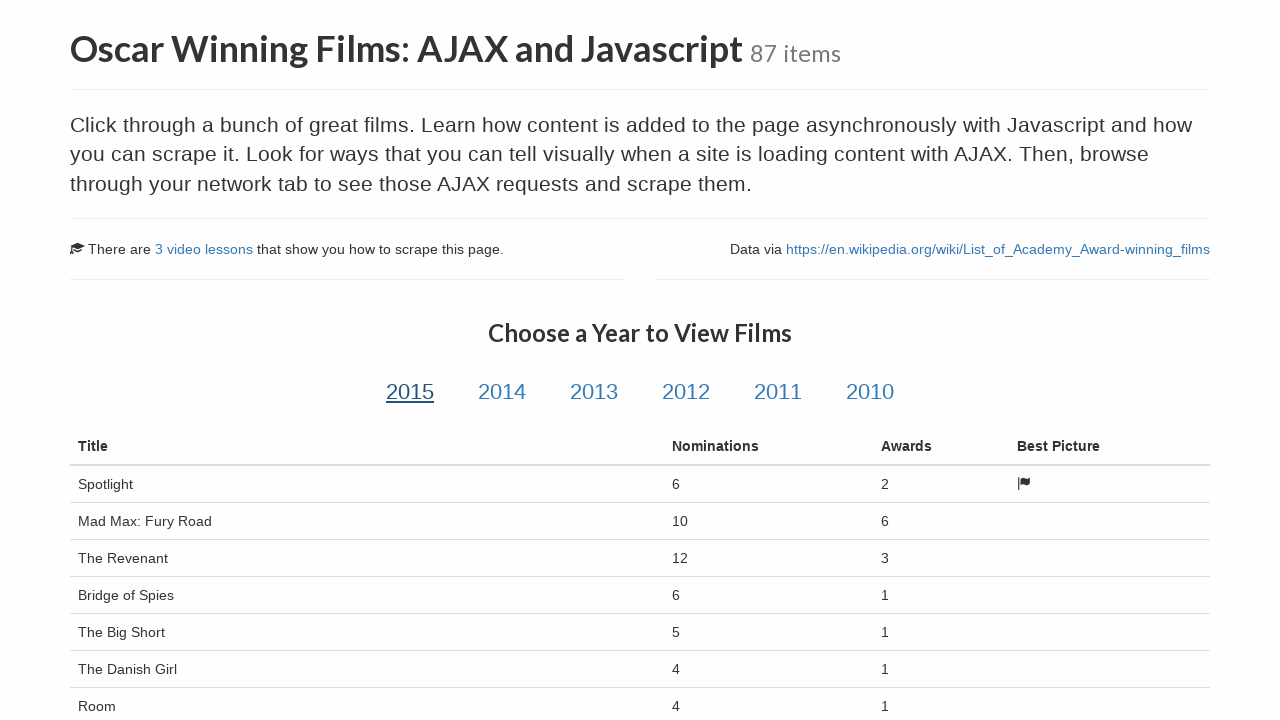

Clicked year button for 2014 at (502, 392) on //*[@id='2014']
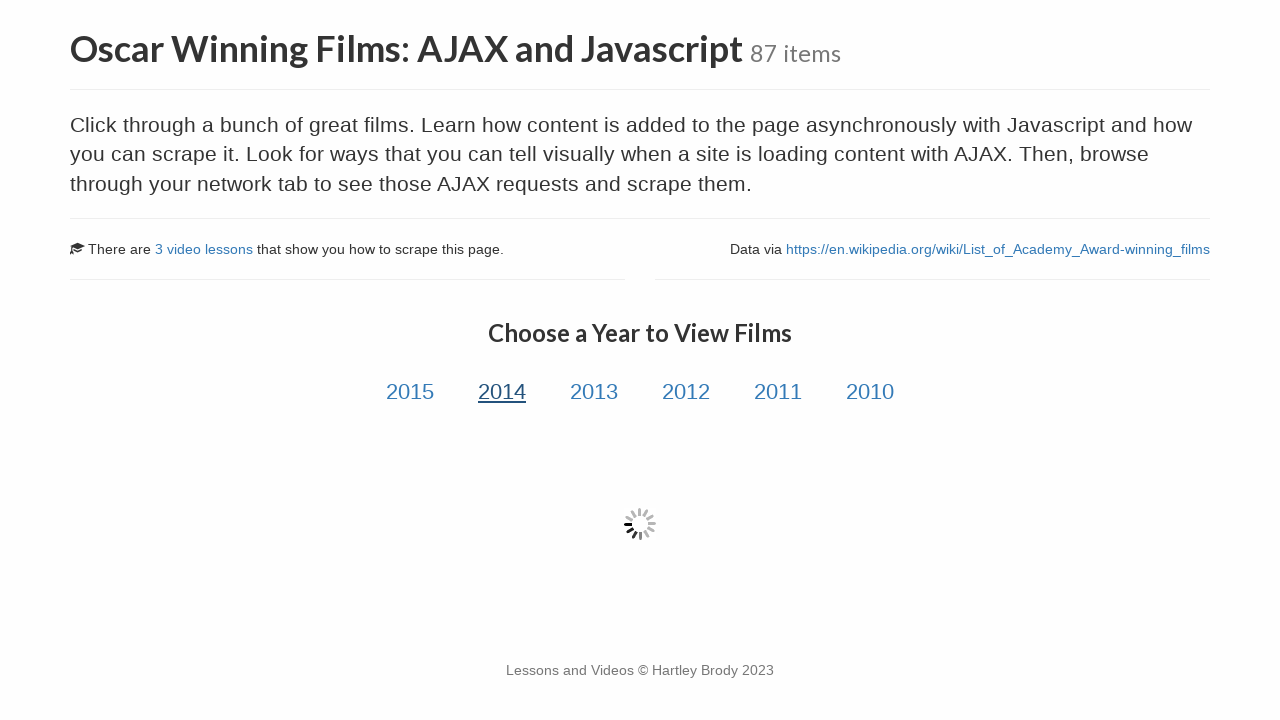

Film data loaded via AJAX for year 2014
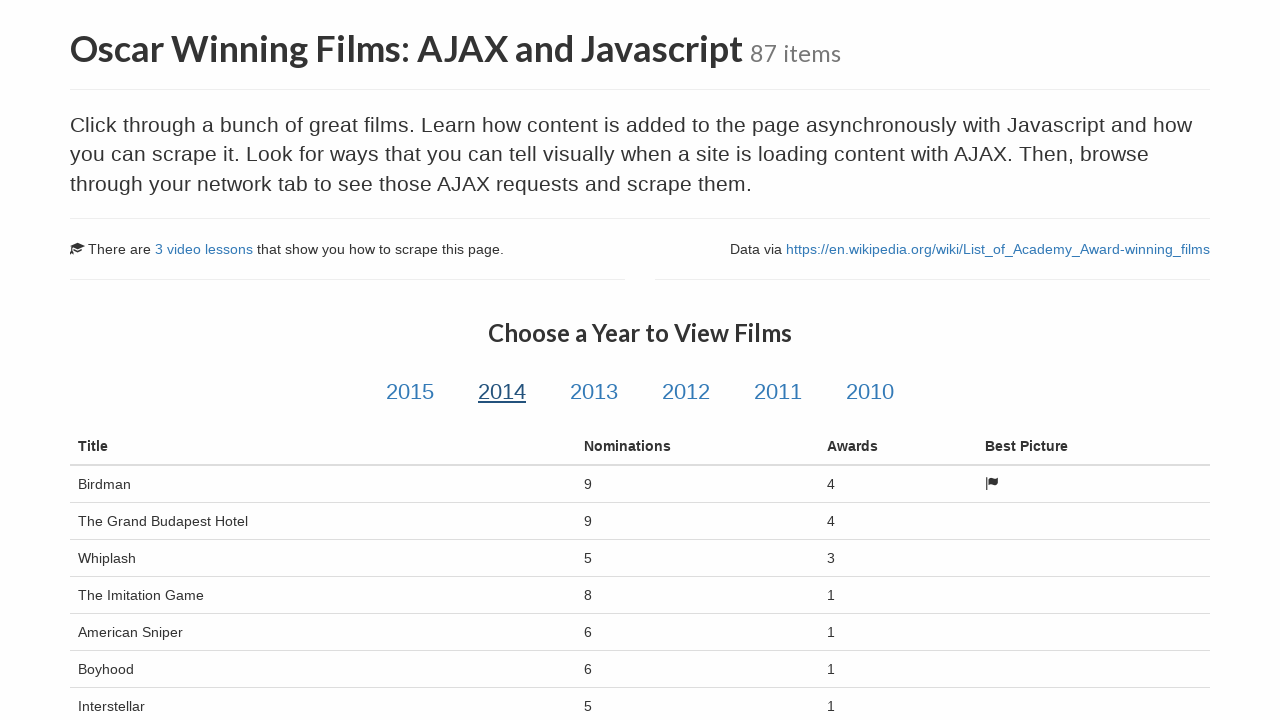

Clicked year button for 2013 at (594, 392) on //*[@id='2013']
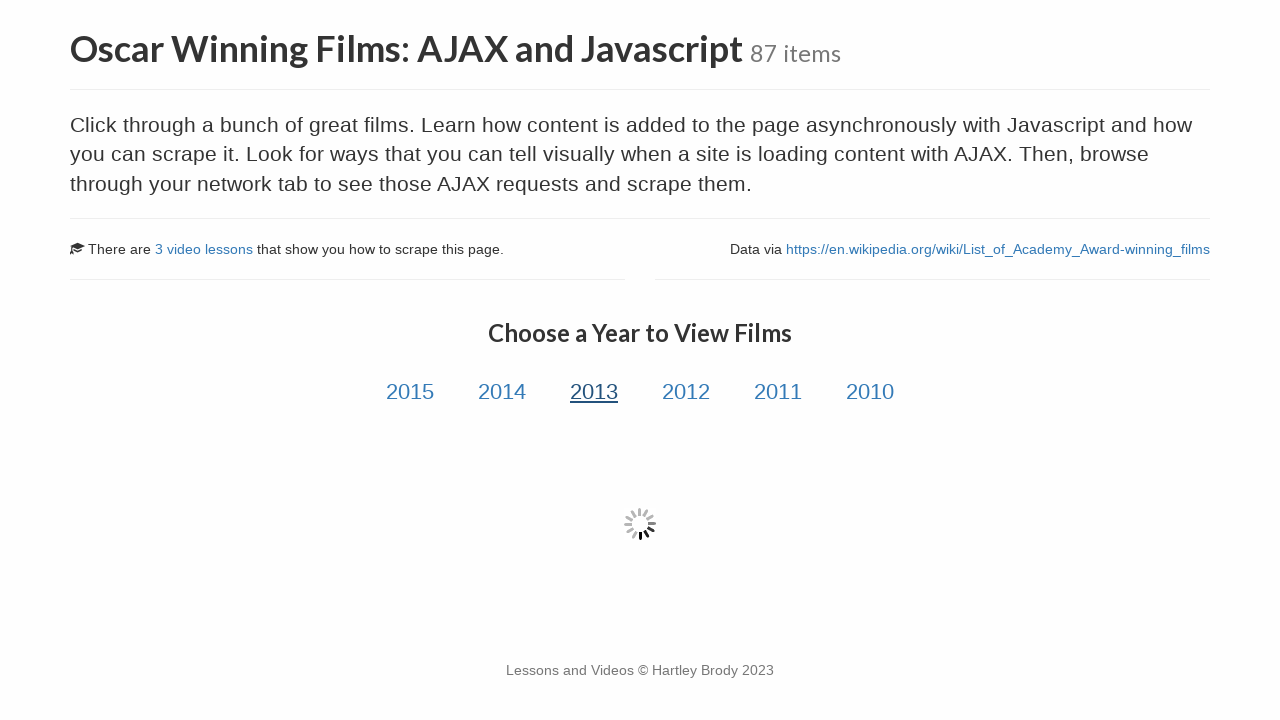

Film data loaded via AJAX for year 2013
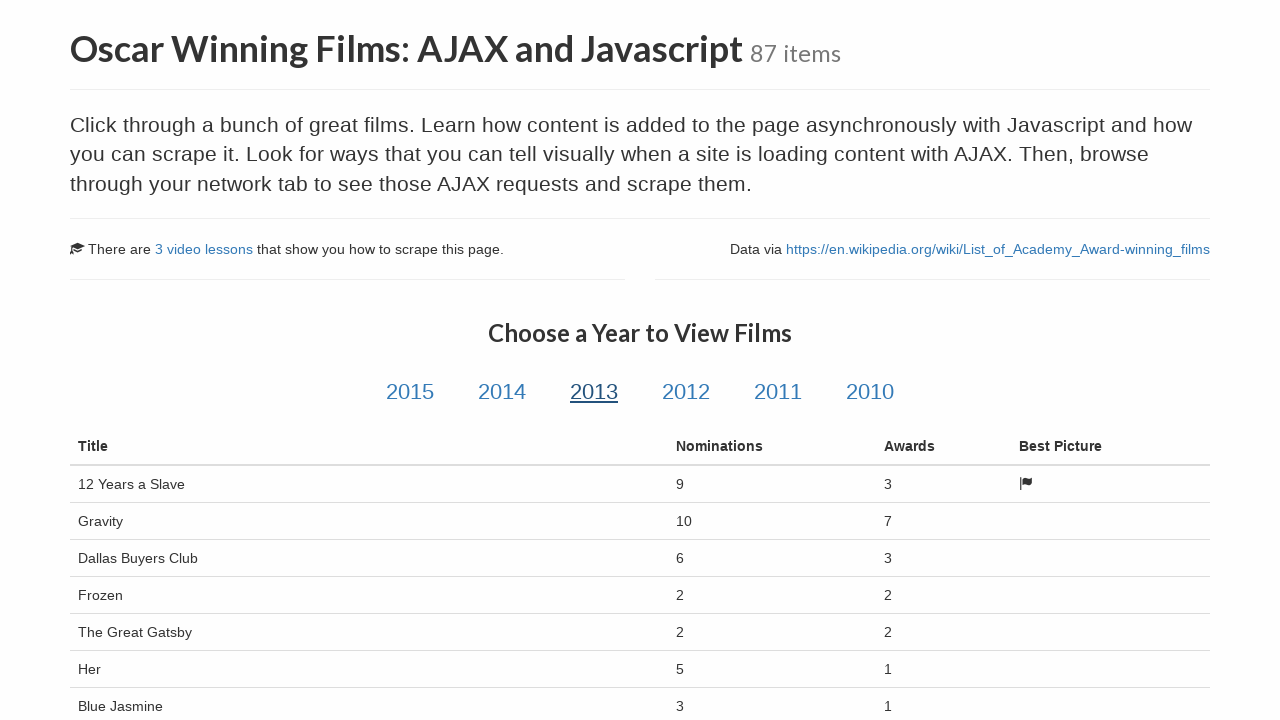

Clicked year button for 2012 at (686, 392) on //*[@id='2012']
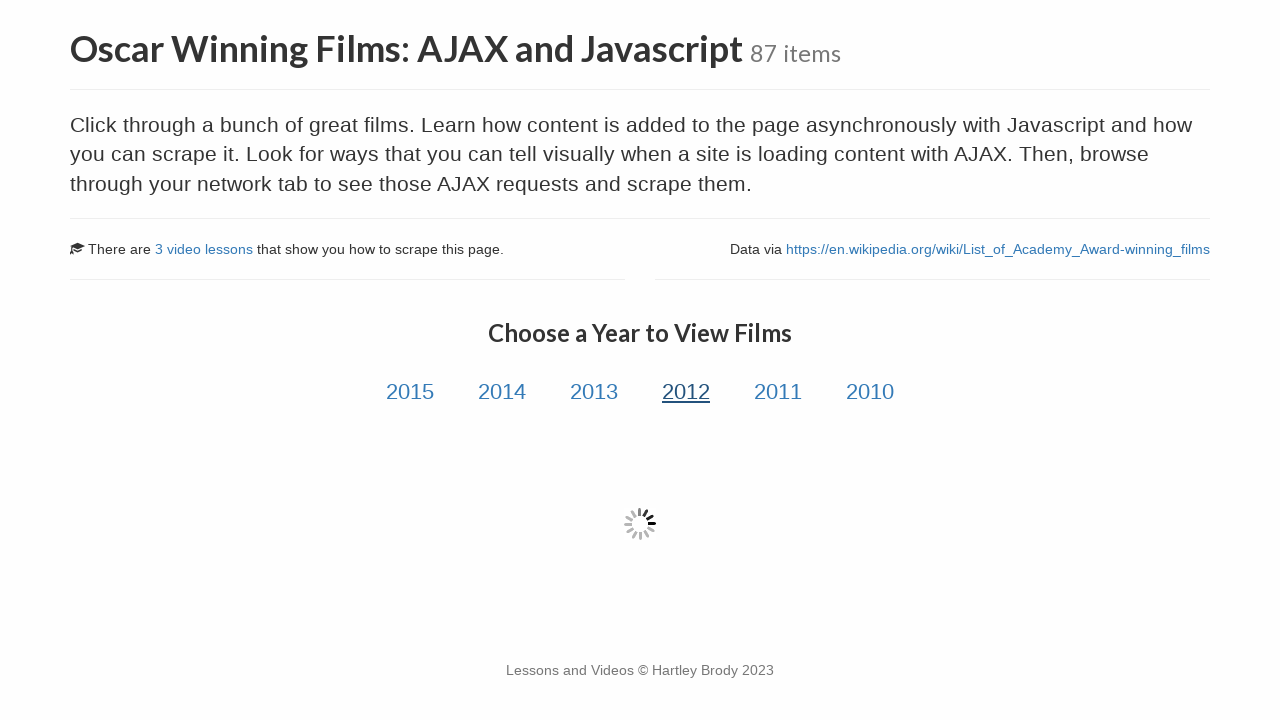

Film data loaded via AJAX for year 2012
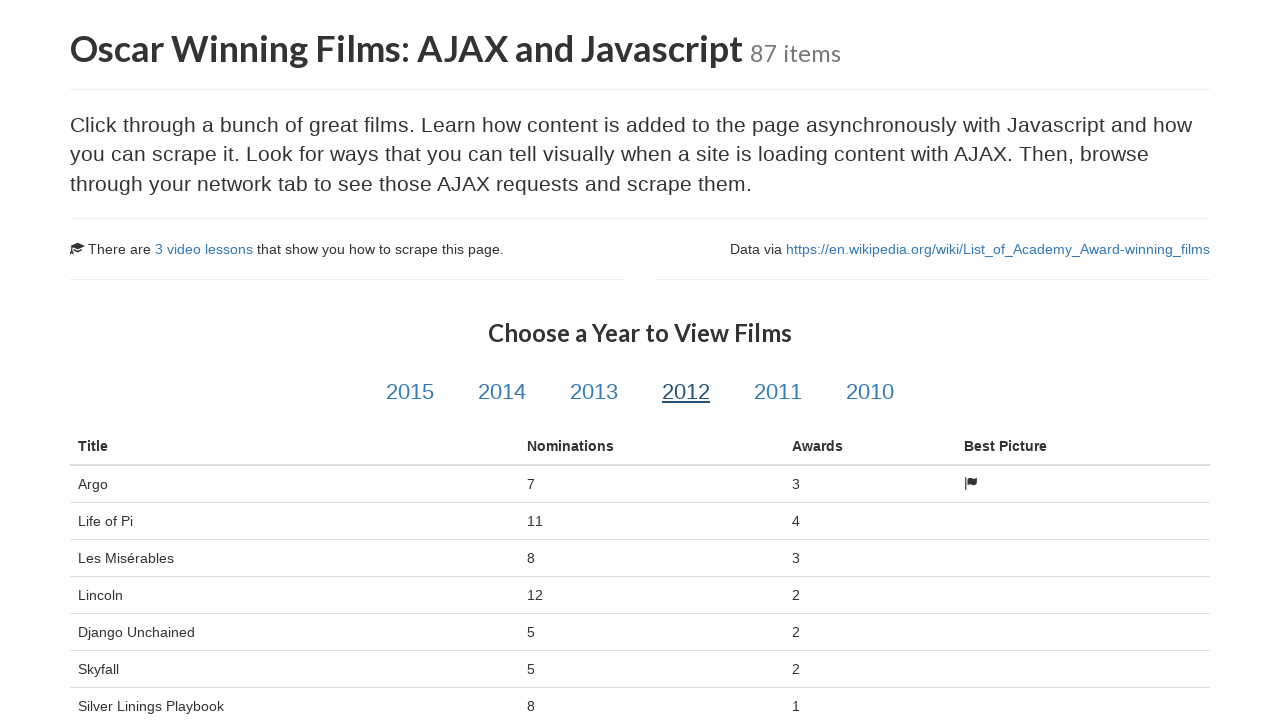

Clicked year button for 2011 at (778, 392) on //*[@id='2011']
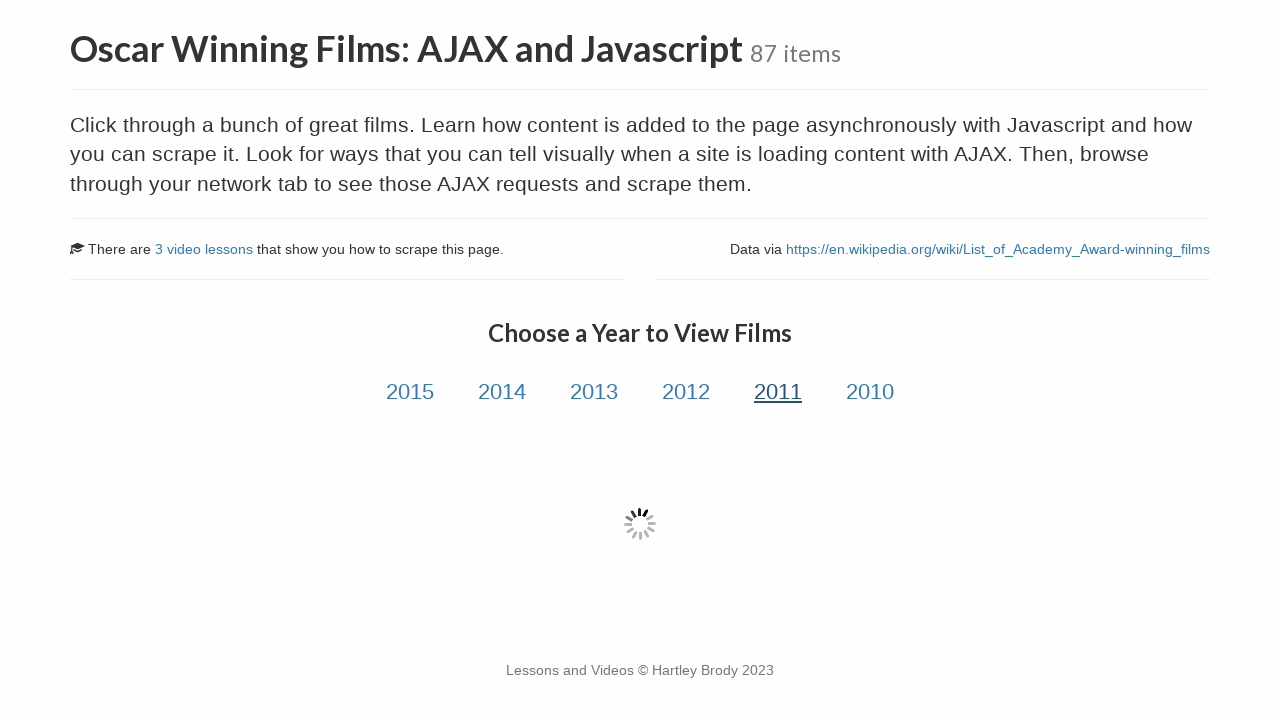

Film data loaded via AJAX for year 2011
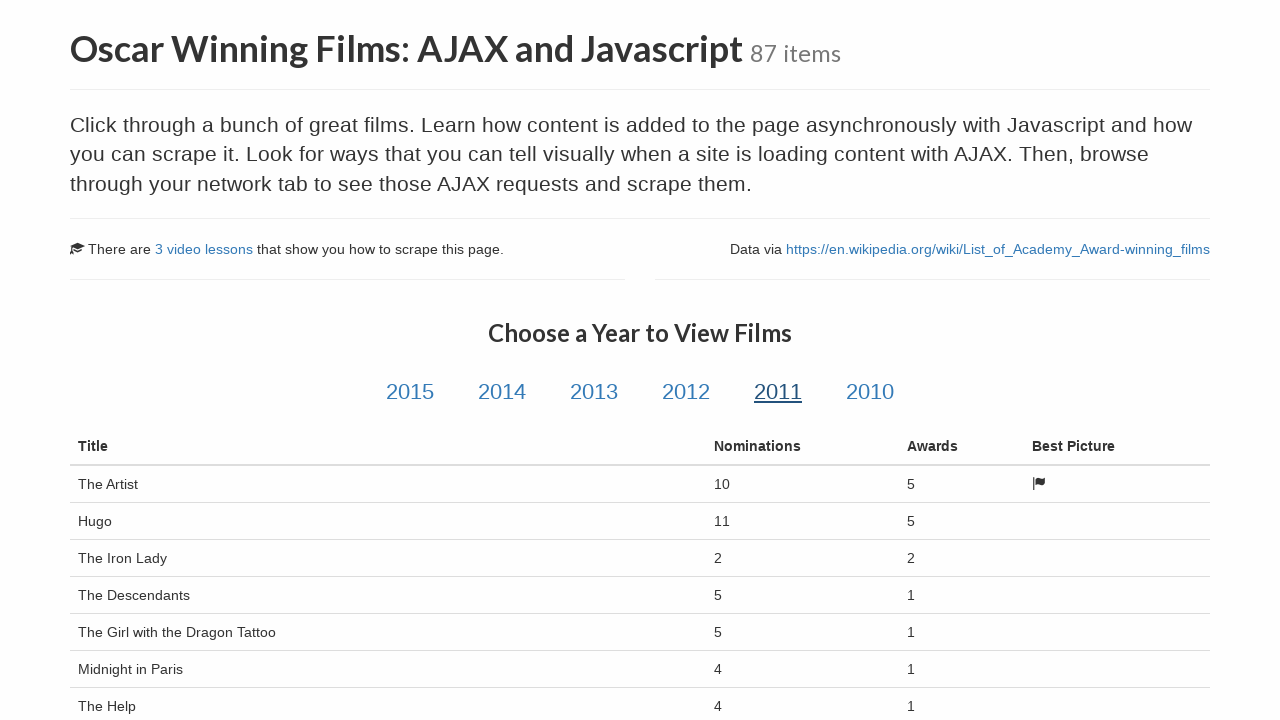

Clicked year button for 2010 at (870, 392) on //*[@id='2010']
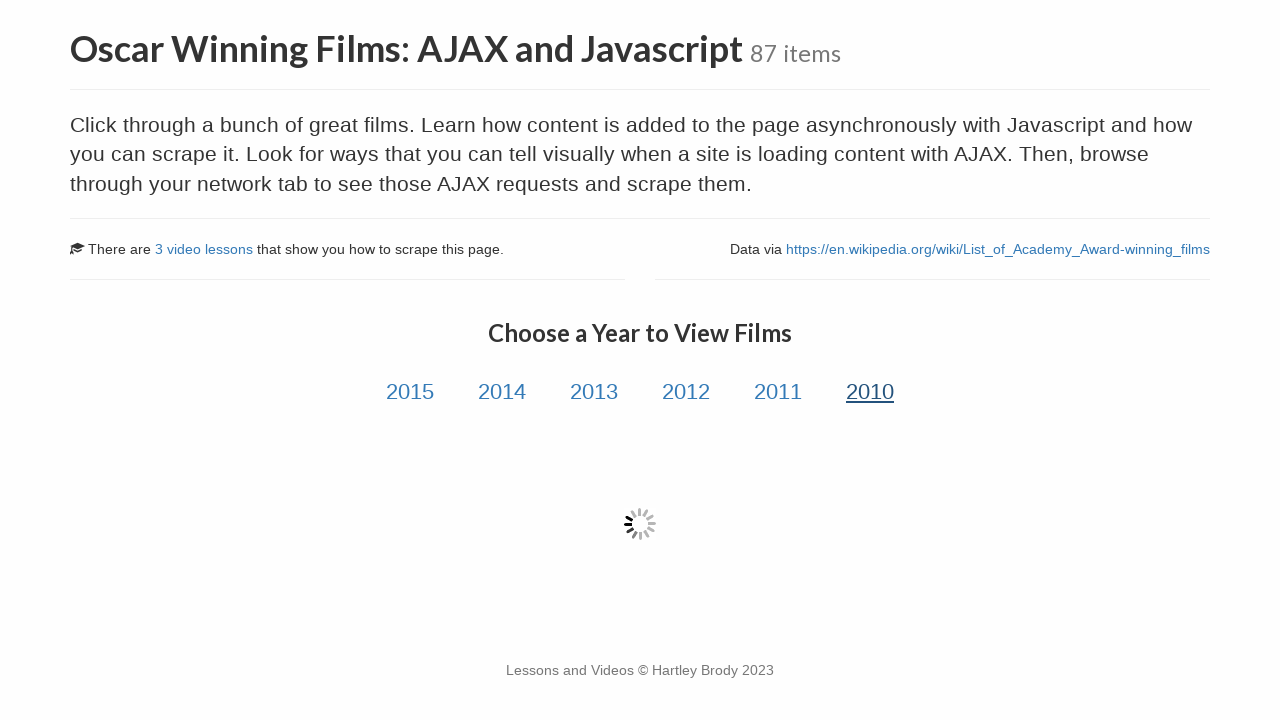

Film data loaded via AJAX for year 2010
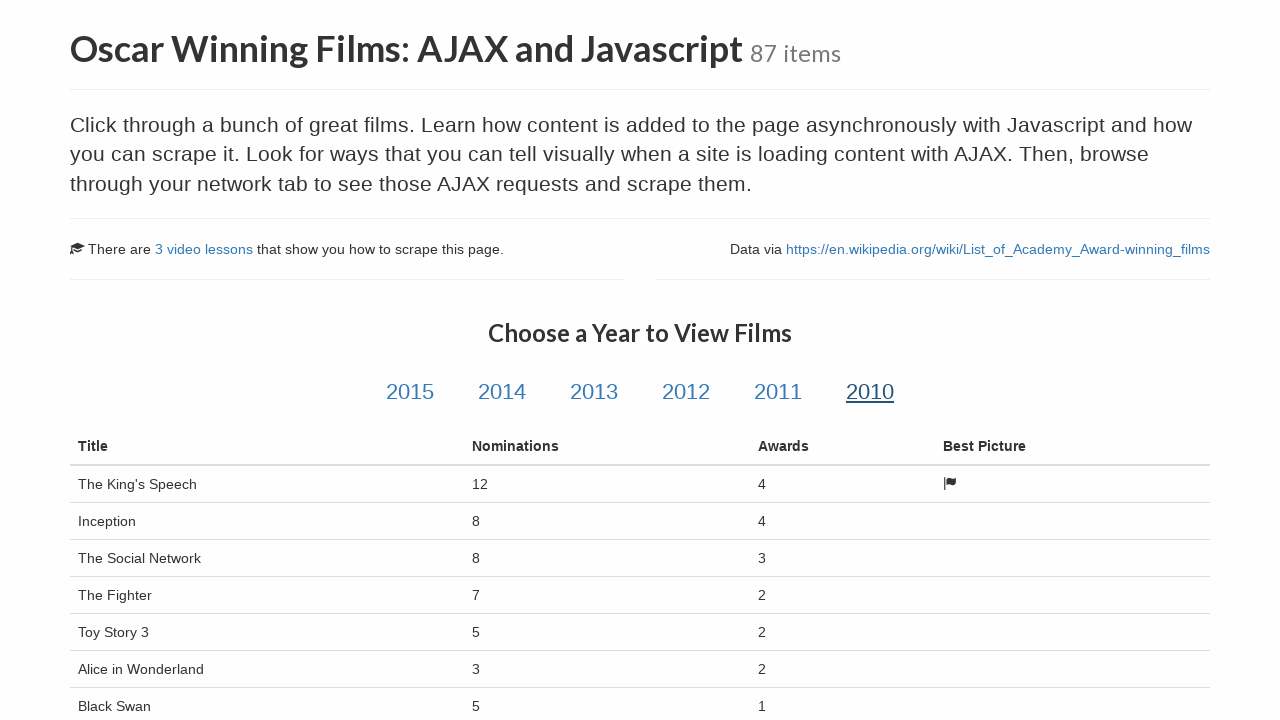

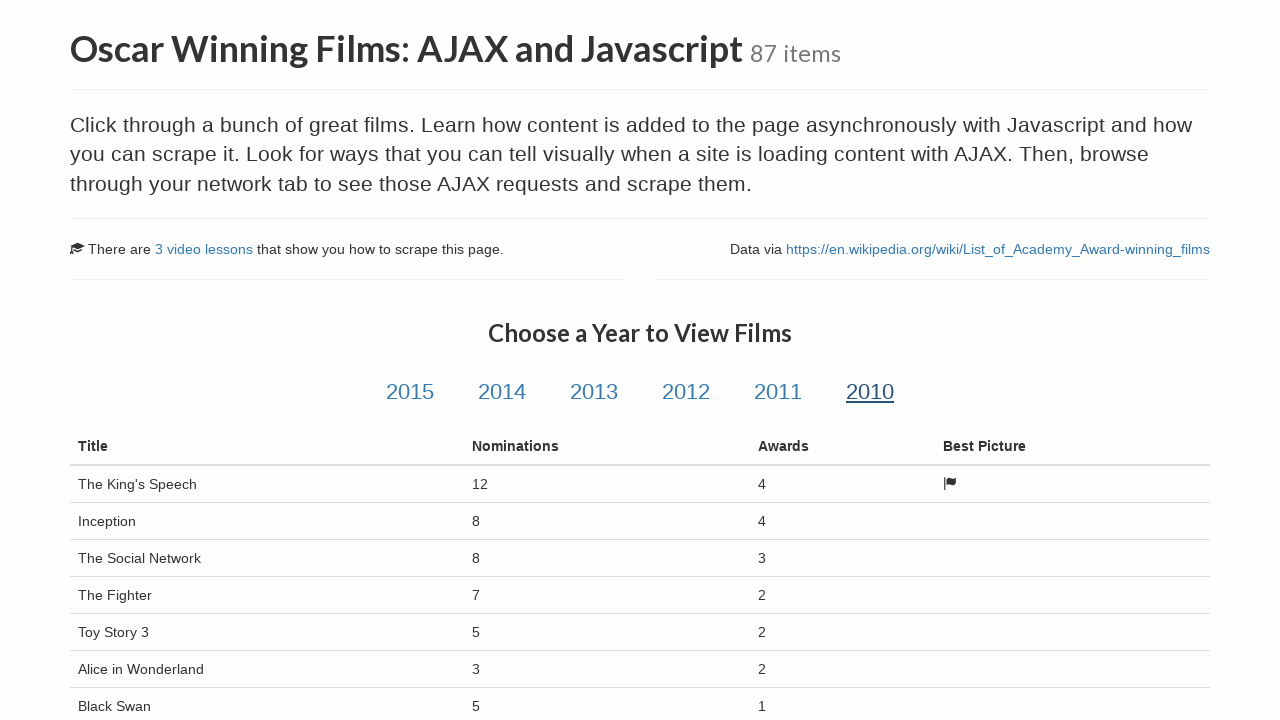